Tests displaying all items after filtering by clicking the All filter

Starting URL: https://demo.playwright.dev/todomvc

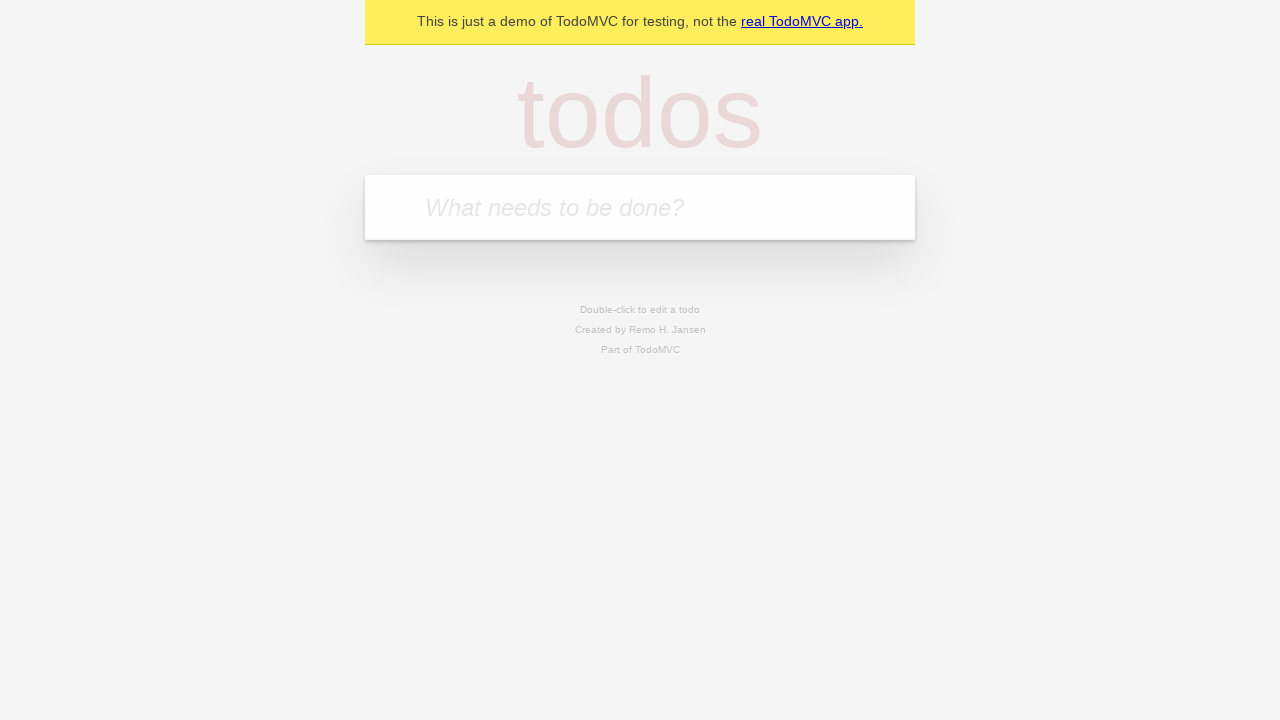

Filled new todo field with 'buy some cheese' on .new-todo
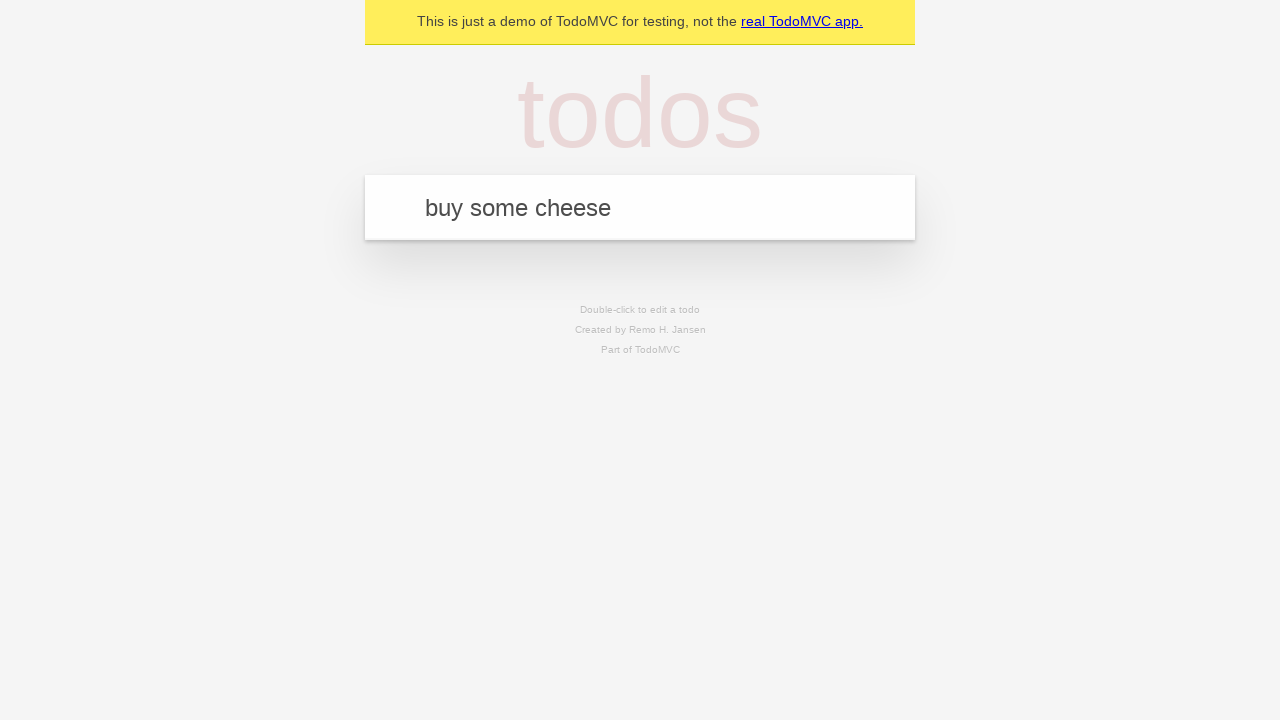

Pressed Enter to add first todo on .new-todo
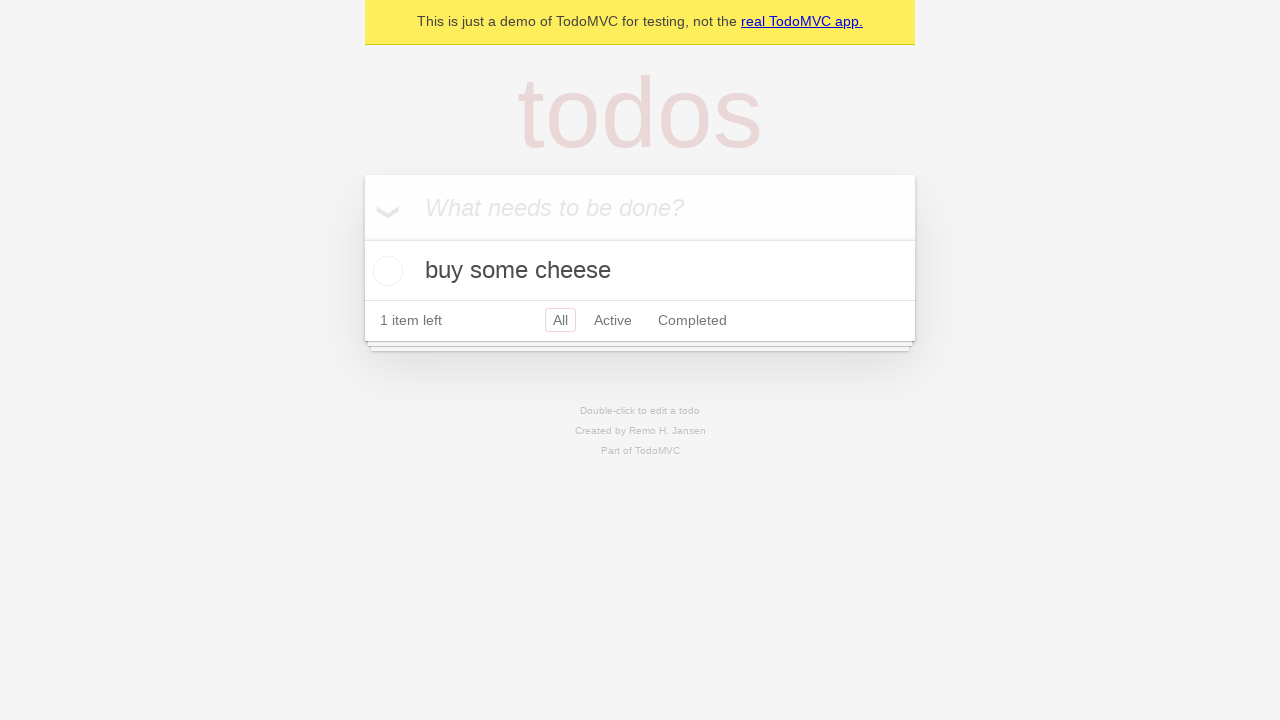

Filled new todo field with 'feed the cat' on .new-todo
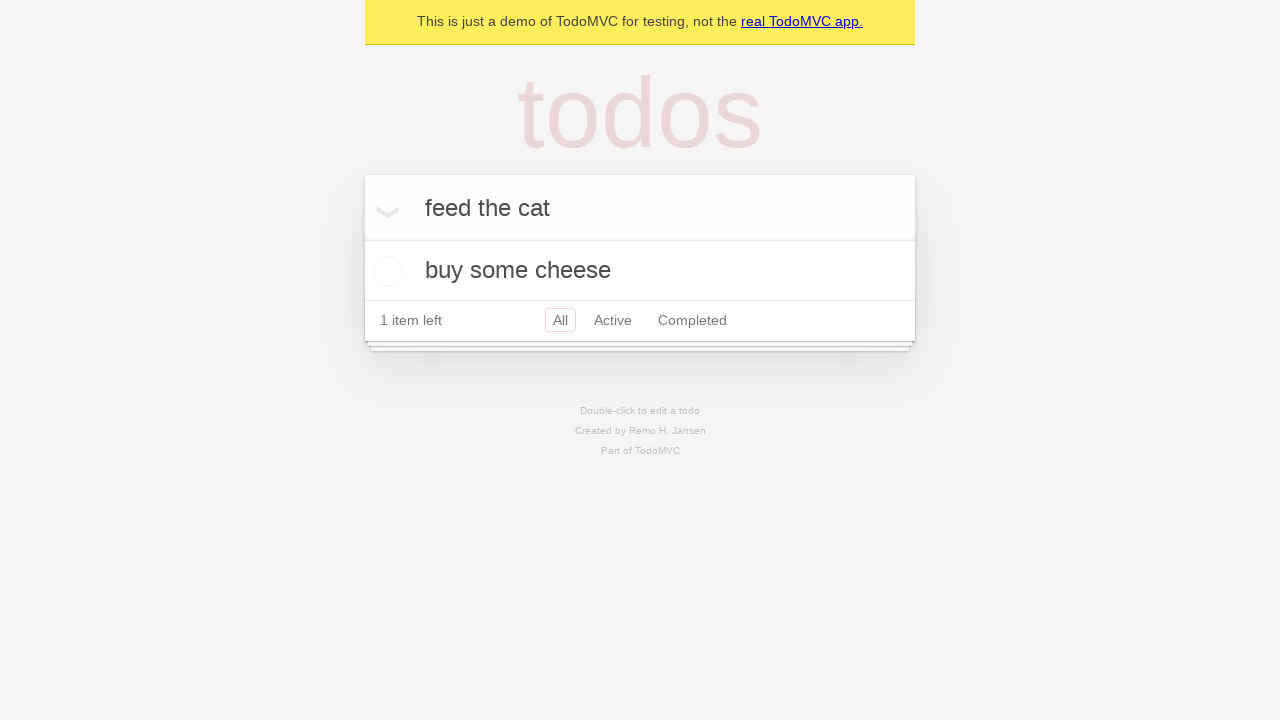

Pressed Enter to add second todo on .new-todo
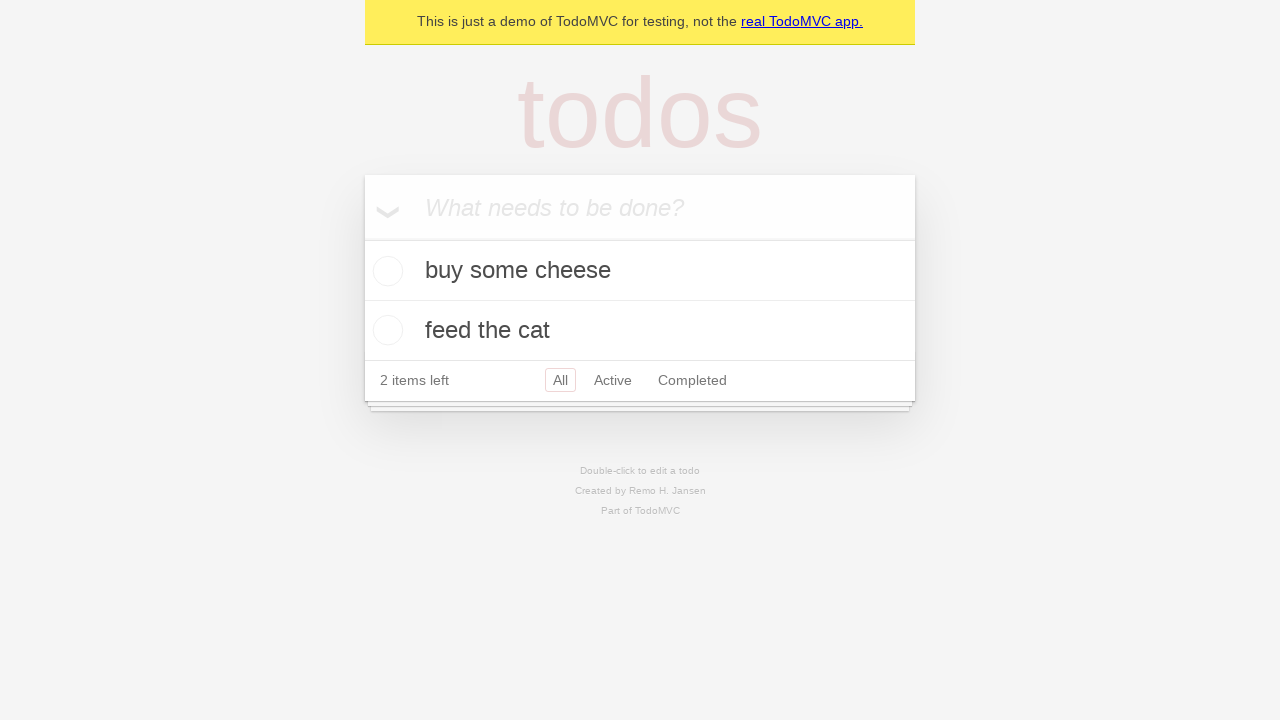

Filled new todo field with 'book a doctors appointment' on .new-todo
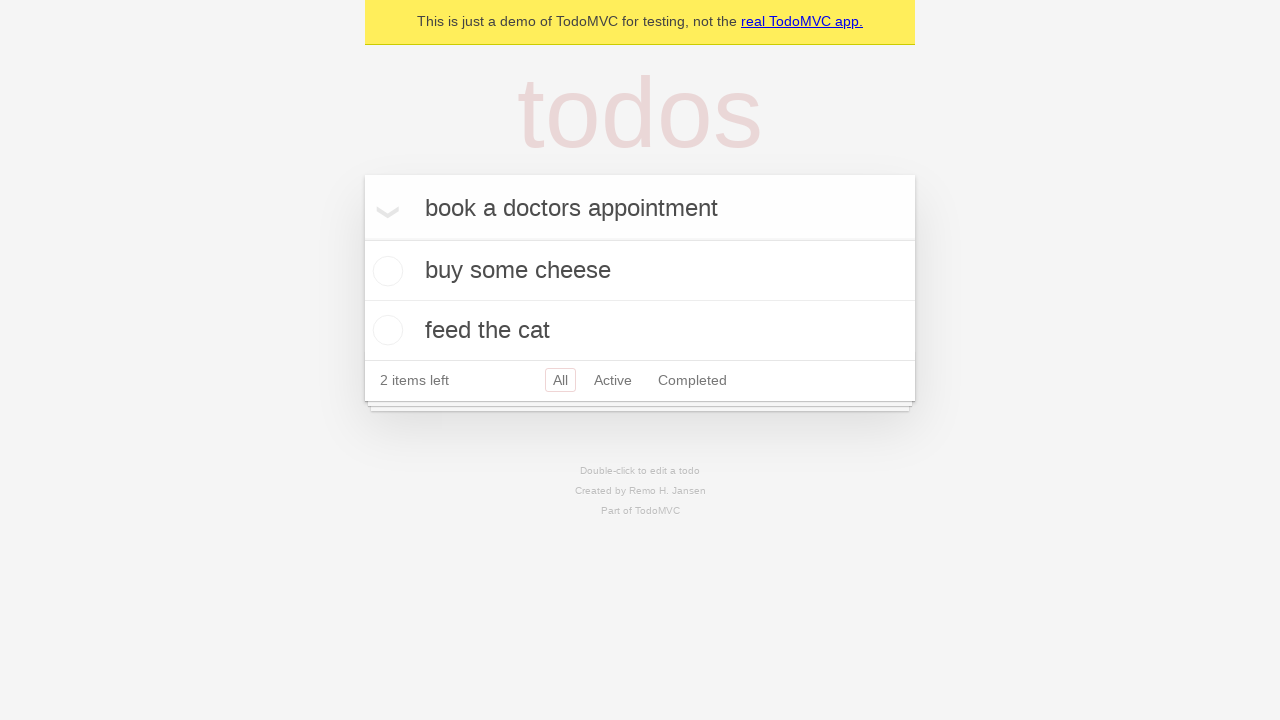

Pressed Enter to add third todo on .new-todo
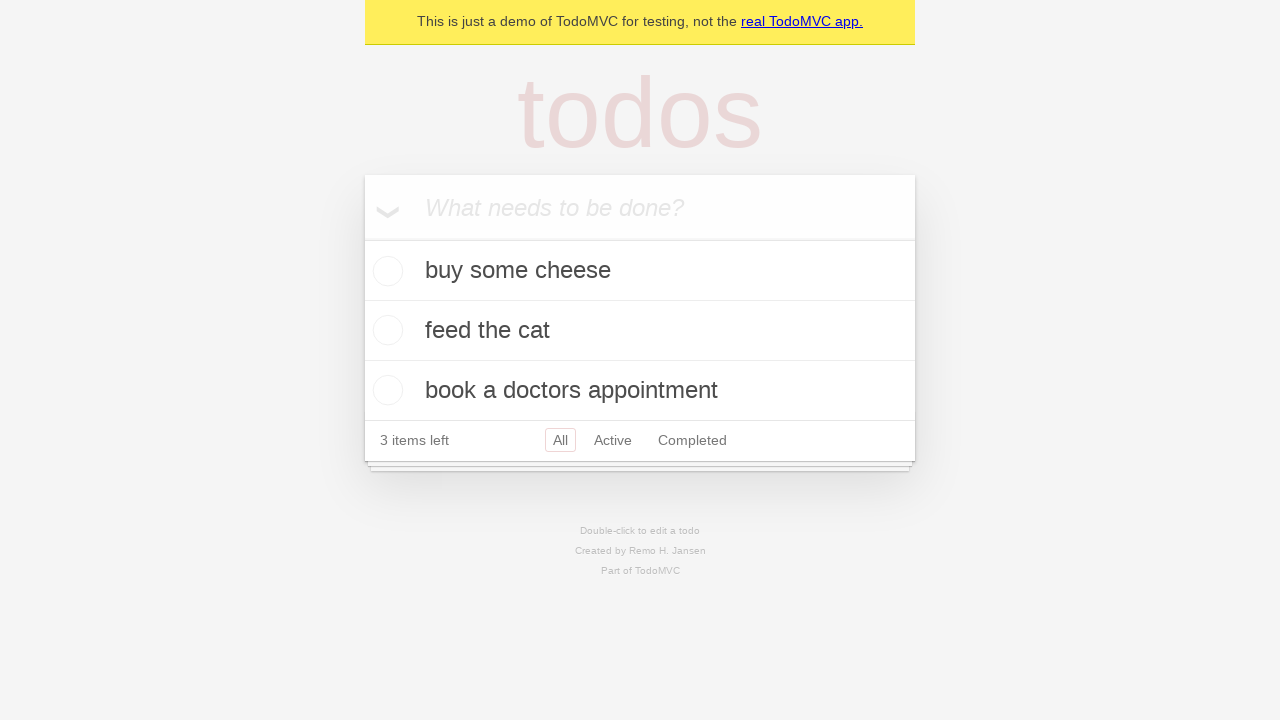

Checked the second todo item at (385, 330) on .todo-list li .toggle >> nth=1
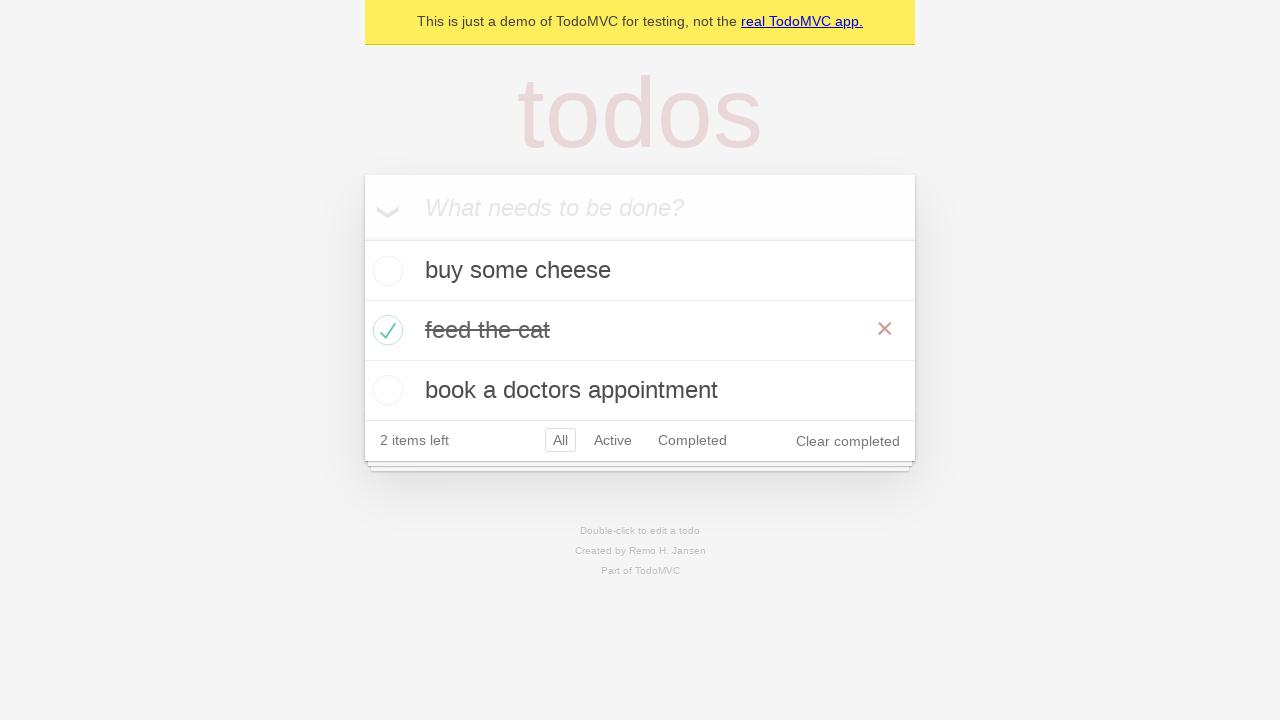

Clicked Active filter at (613, 440) on .filters >> text=Active
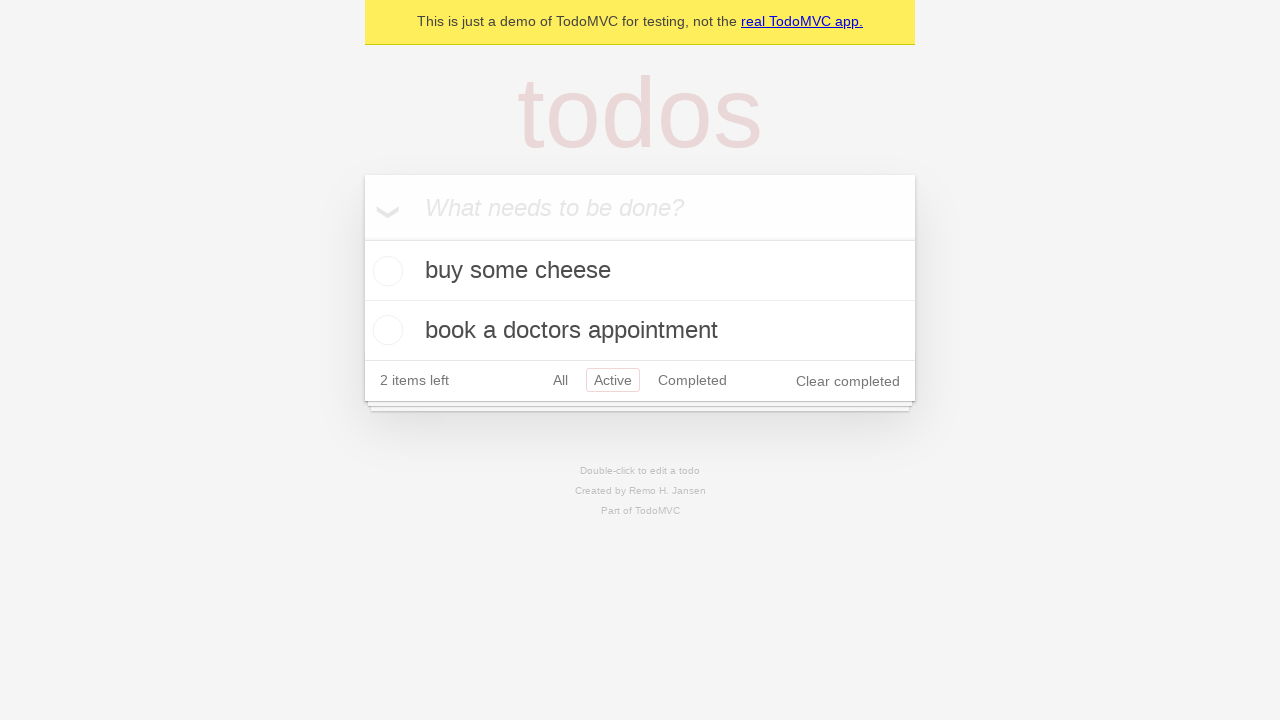

Clicked Completed filter at (692, 380) on .filters >> text=Completed
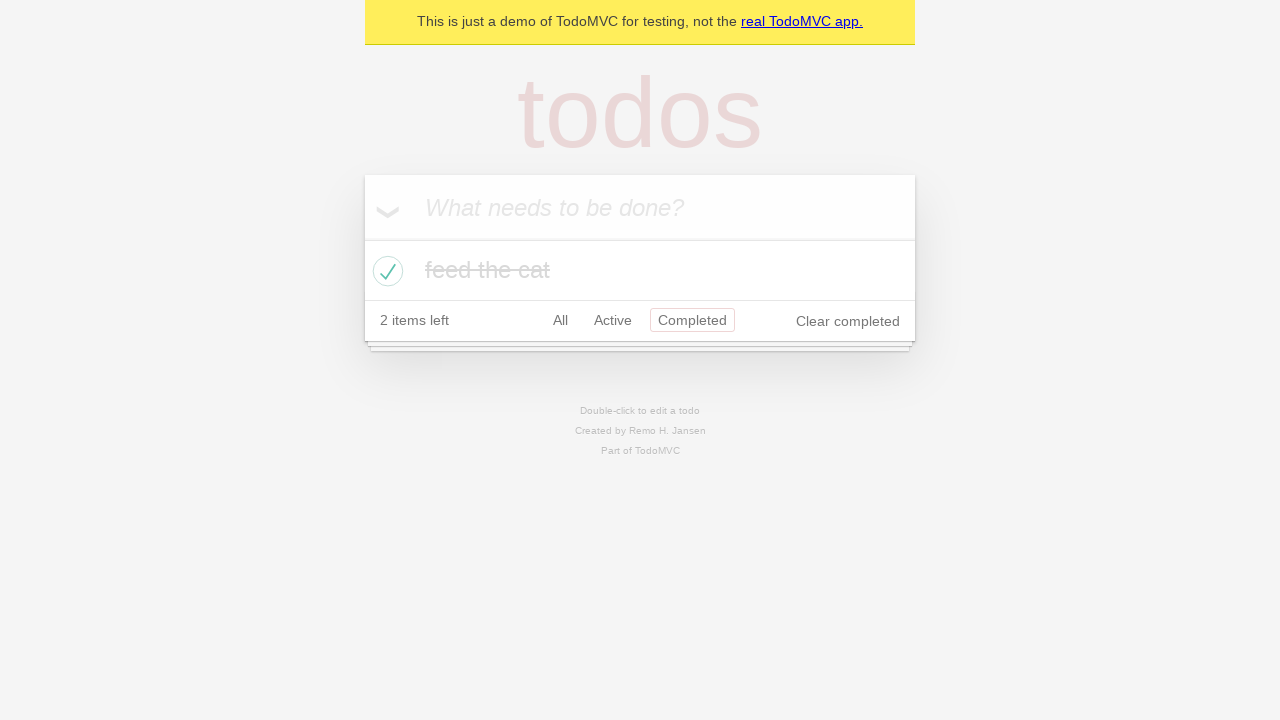

Clicked All filter to display all items at (560, 320) on .filters >> text=All
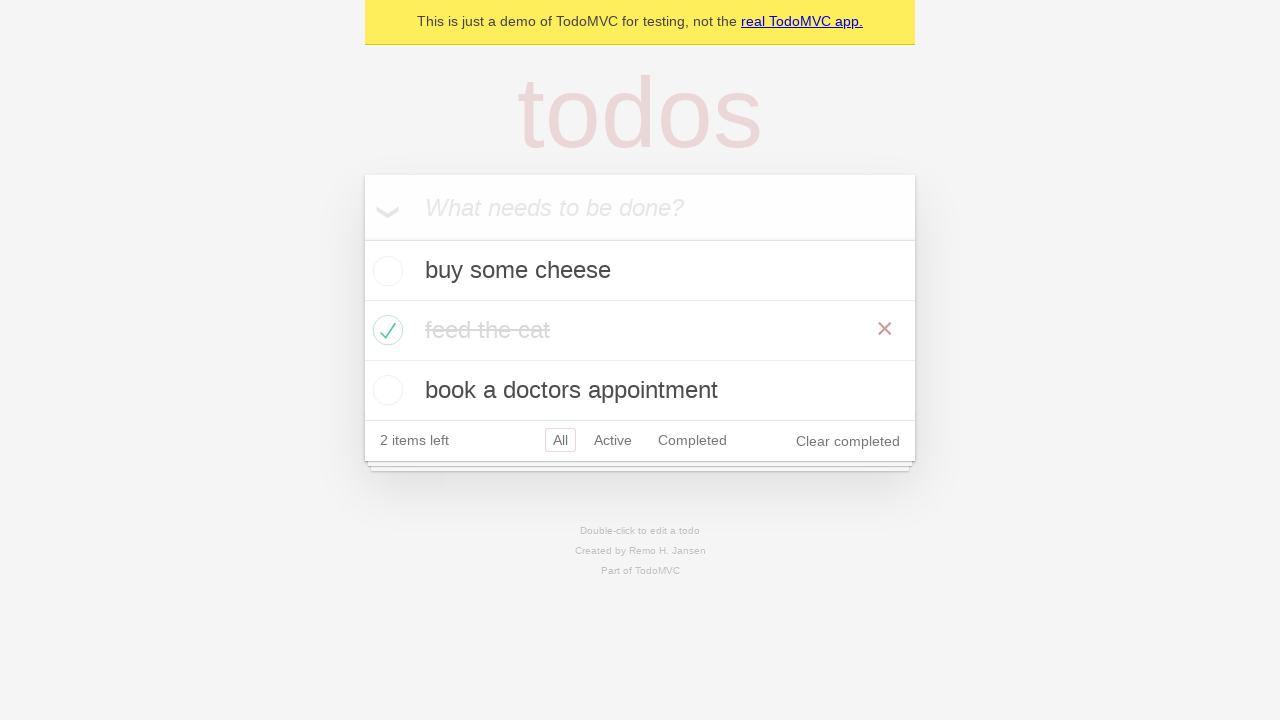

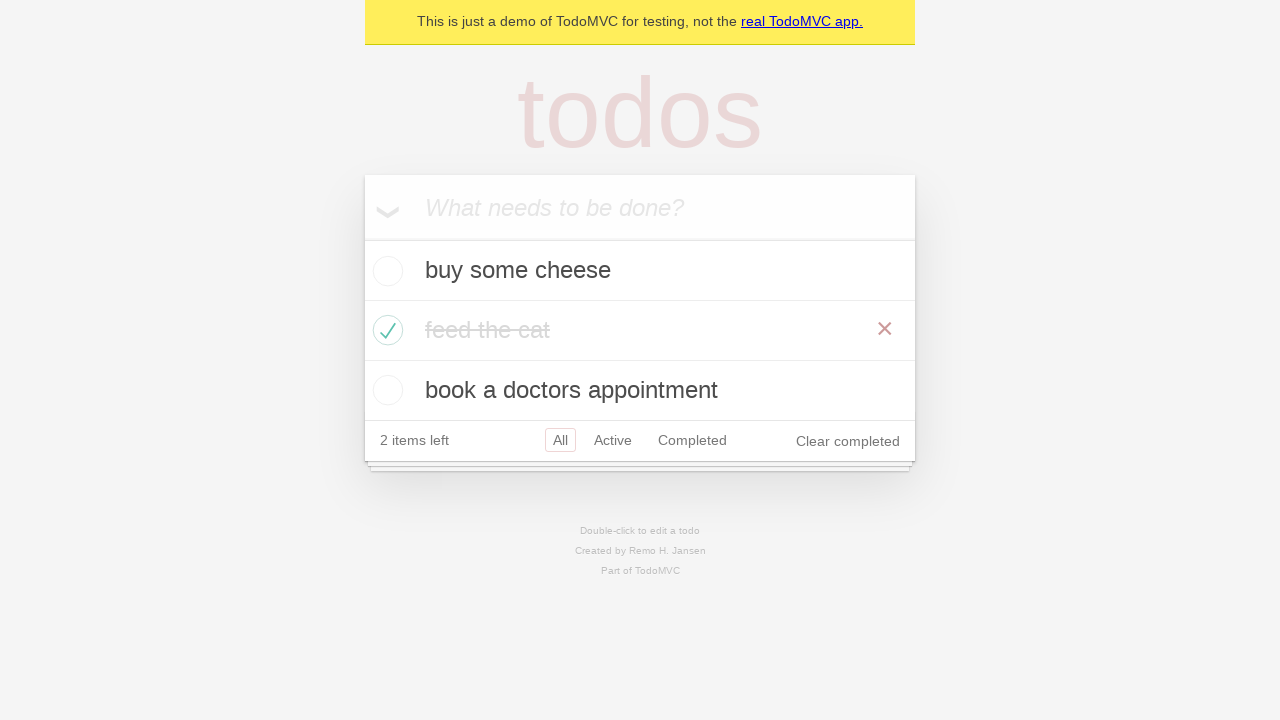